Tests keyboard key press functionality by sending various keyboard keys (Enter, Escape, Backspace, Space) to a page that captures and displays key presses

Starting URL: https://the-internet.herokuapp.com/key_presses

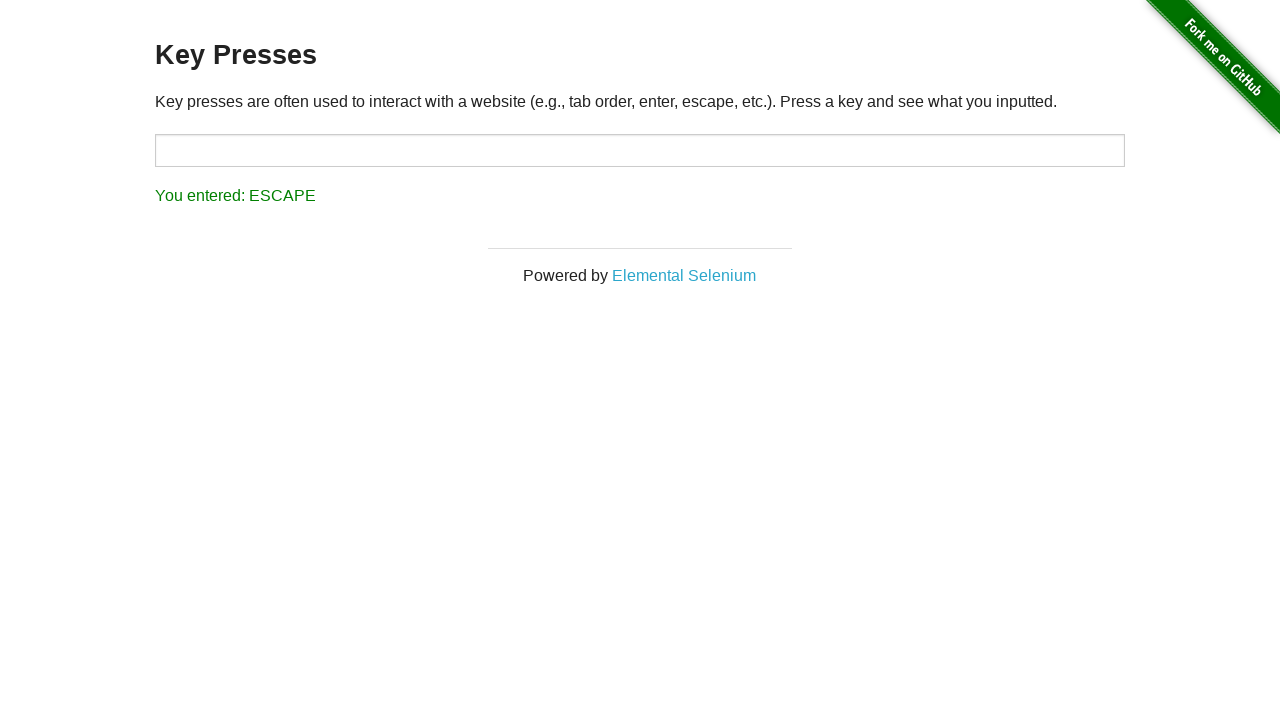

Pressed Enter key
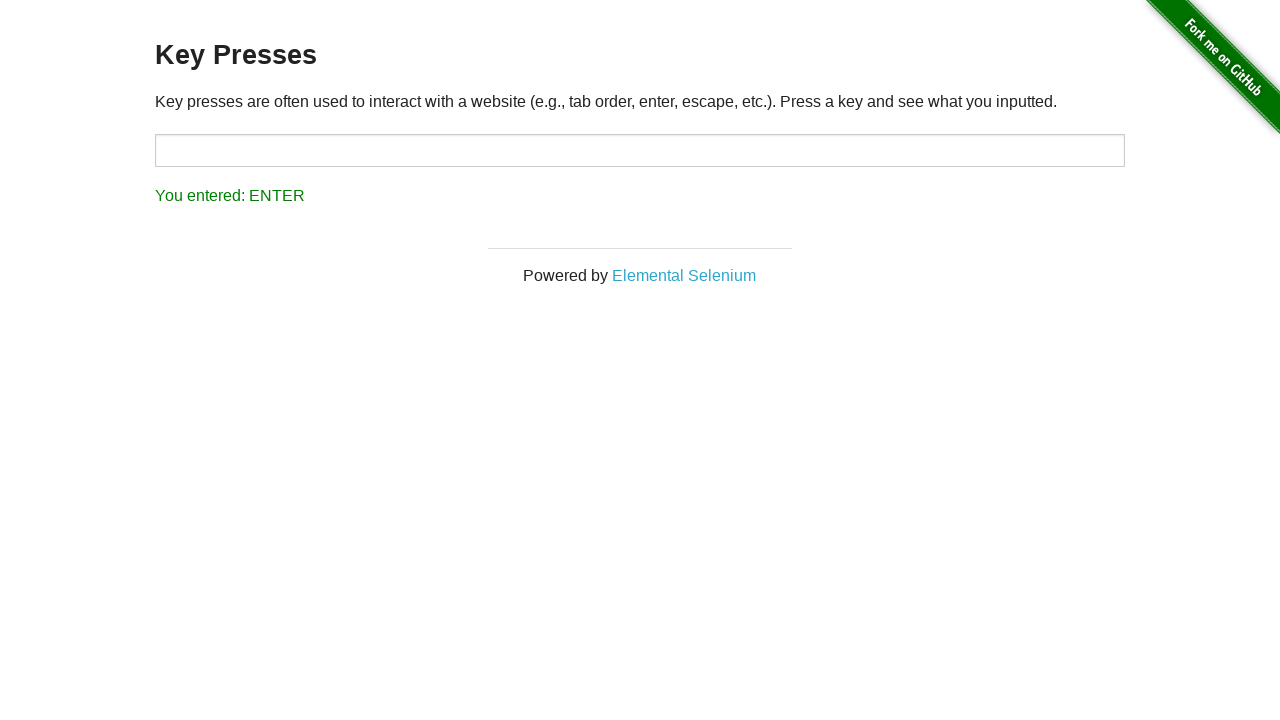

Pressed Escape key
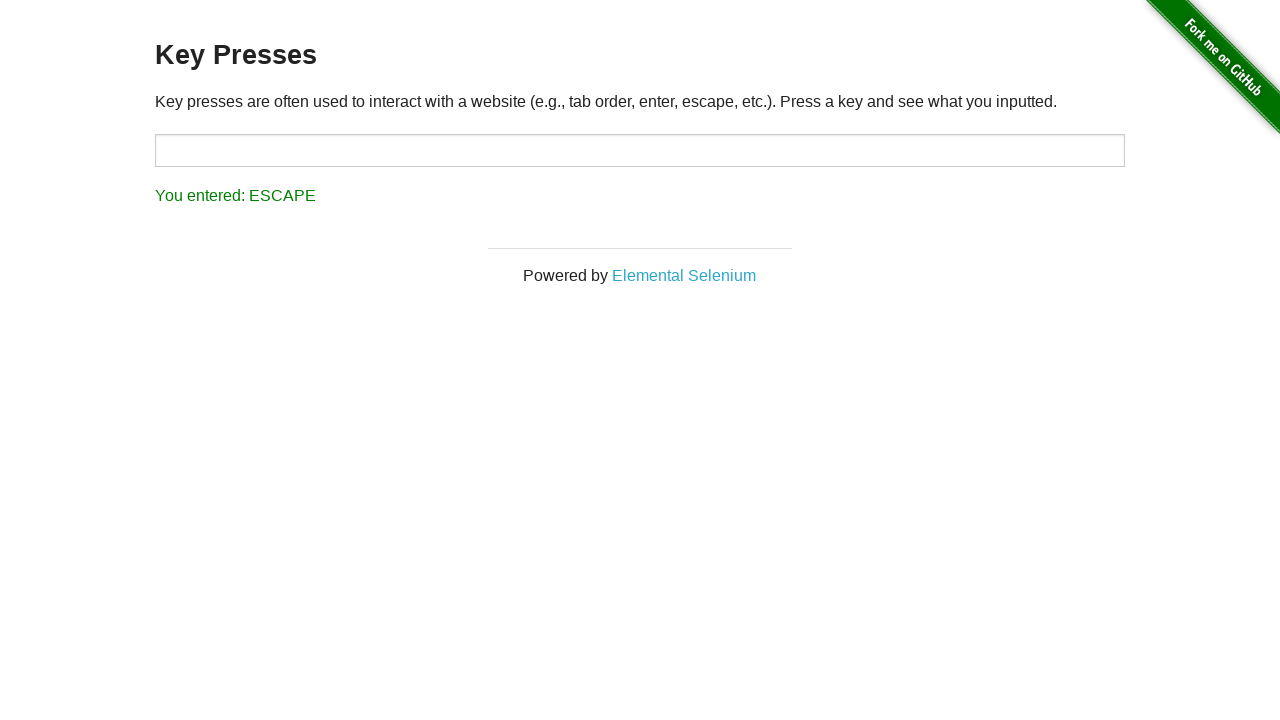

Pressed Backspace key
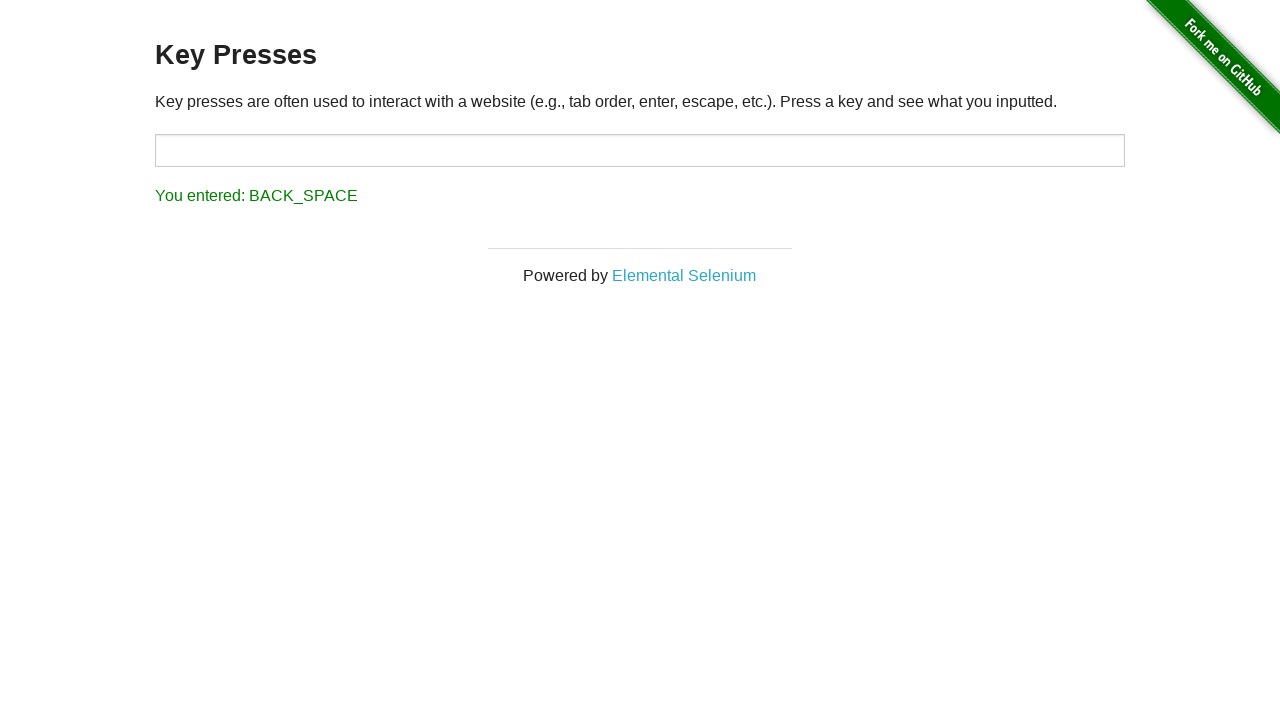

Pressed Space key
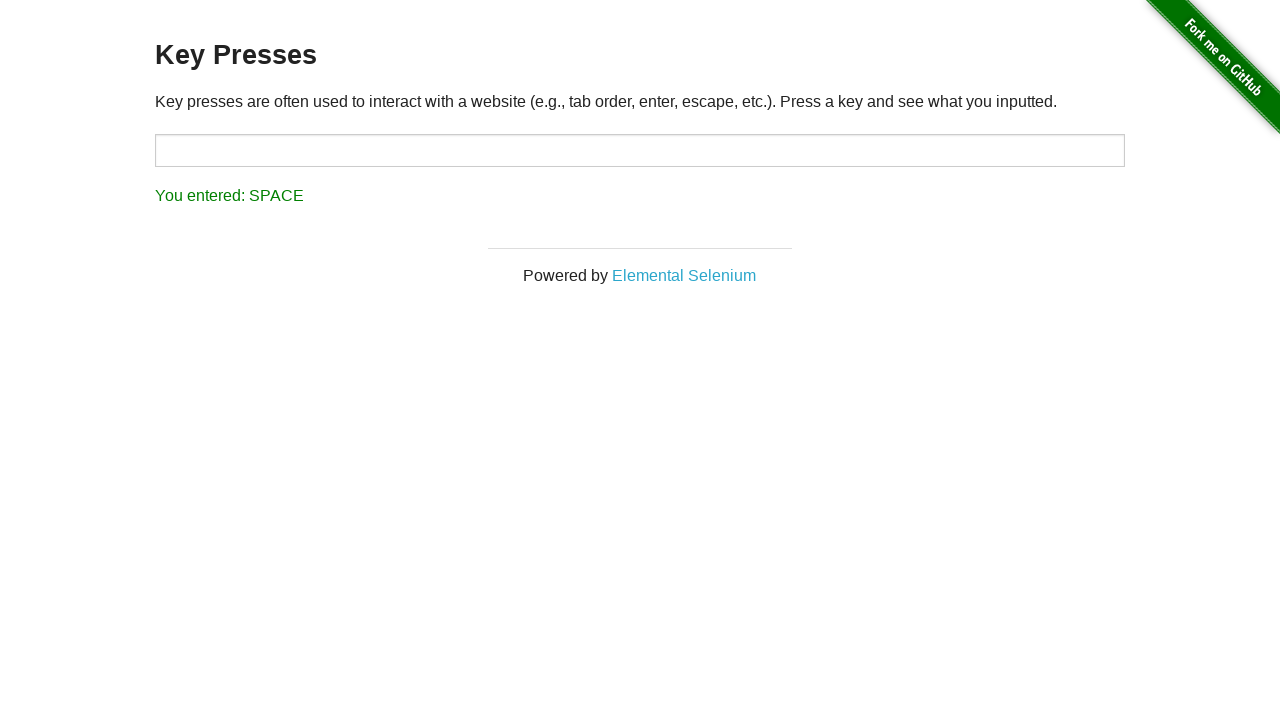

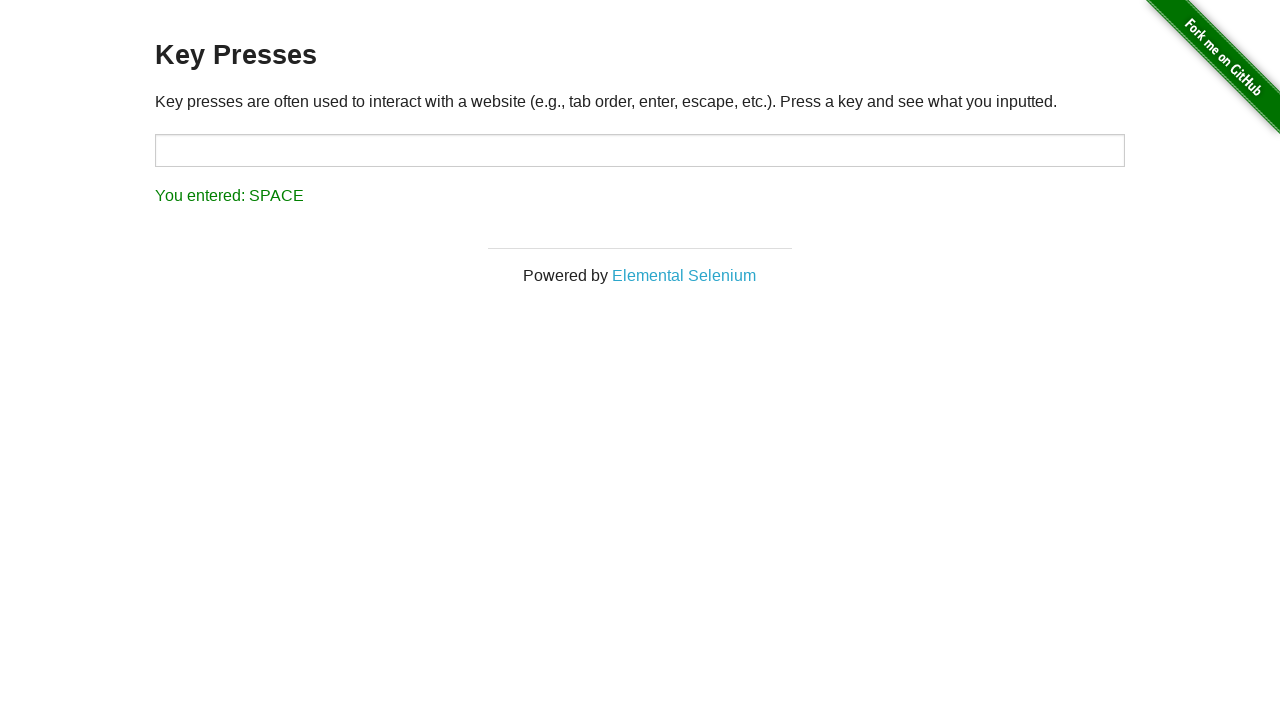